Tests a web form by entering "UPEX" into a text box, submitting the form, and verifying the success message displays "Received!"

Starting URL: https://www.selenium.dev/selenium/web/web-form.html

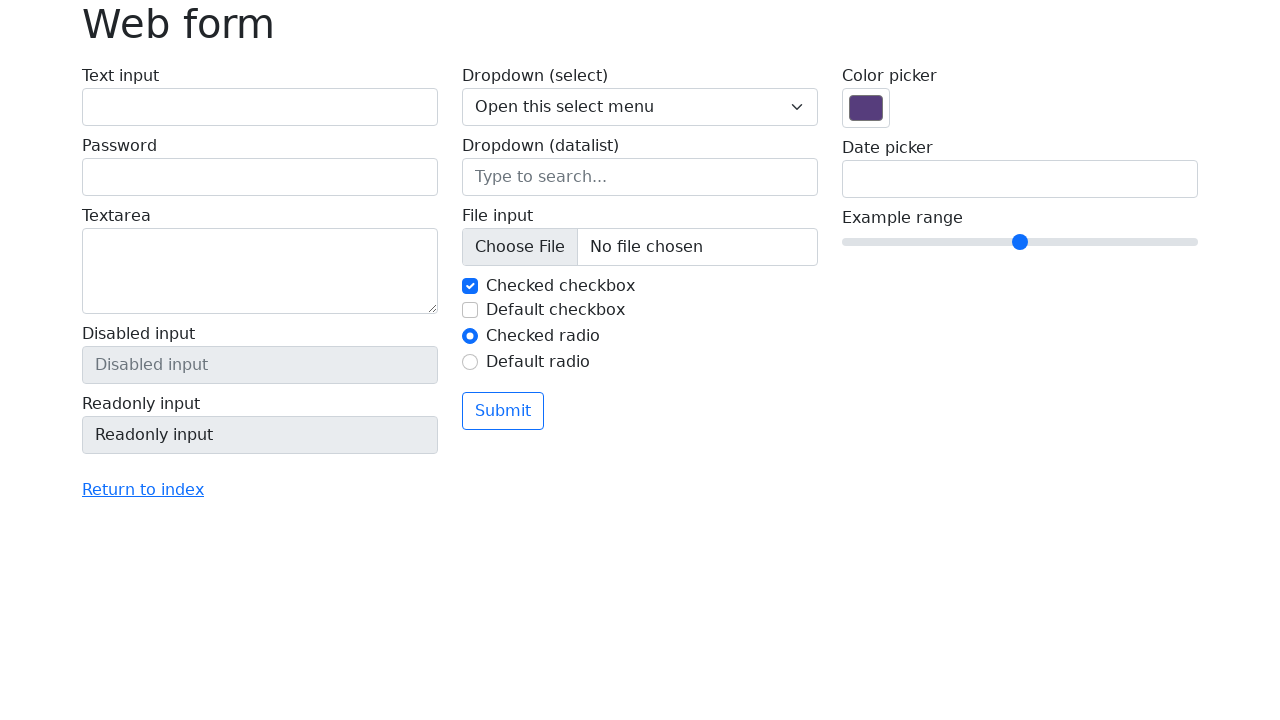

Navigated to web form page
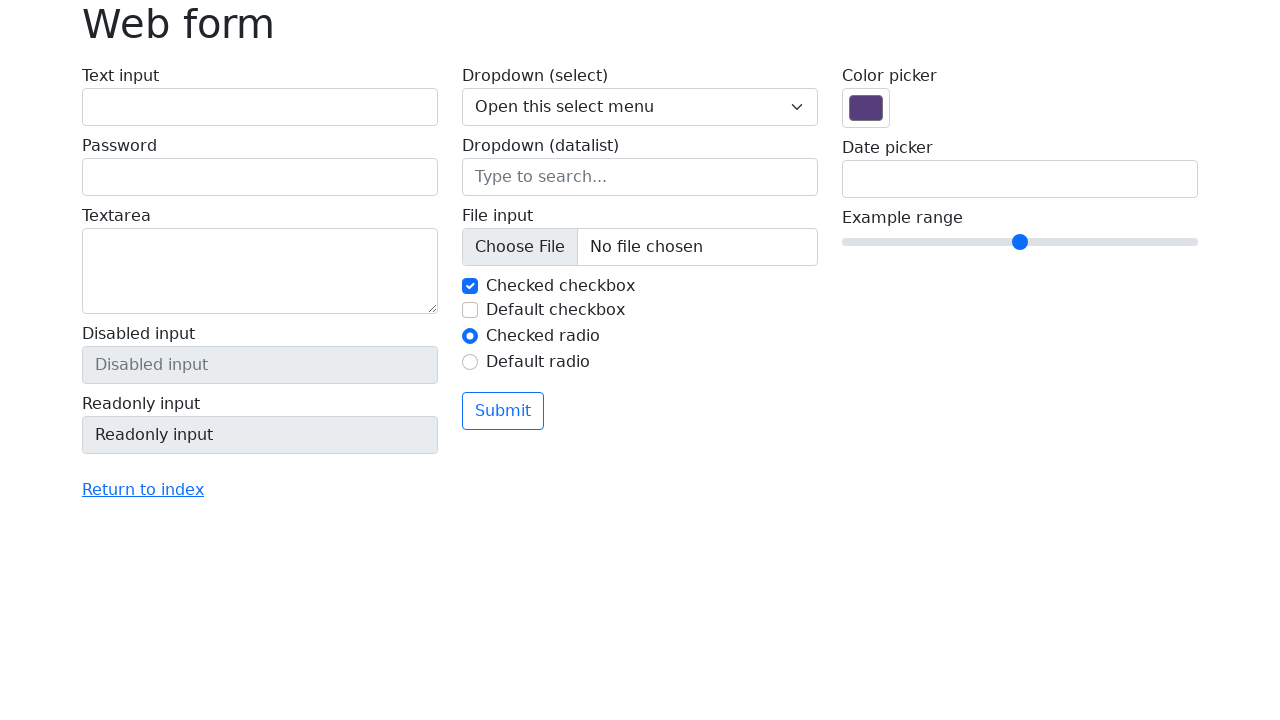

Filled text box with 'UPEX' on [name='my-text']
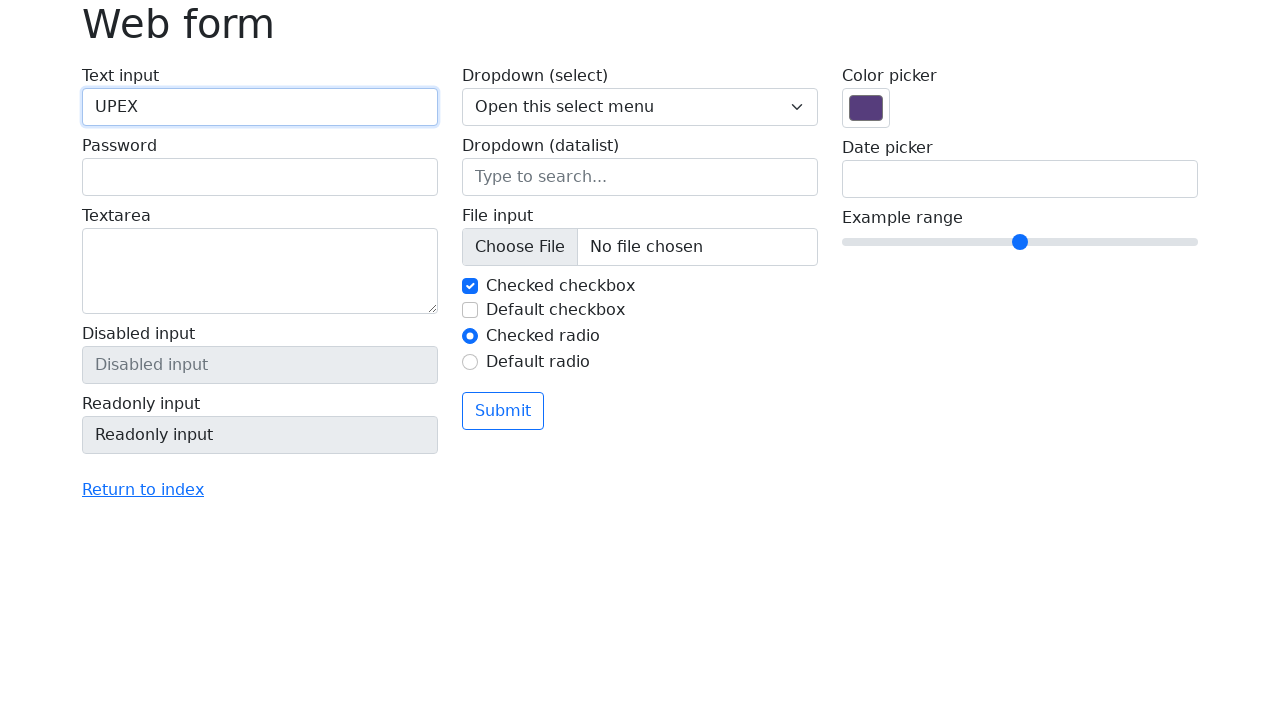

Clicked submit button at (503, 411) on [type='submit']
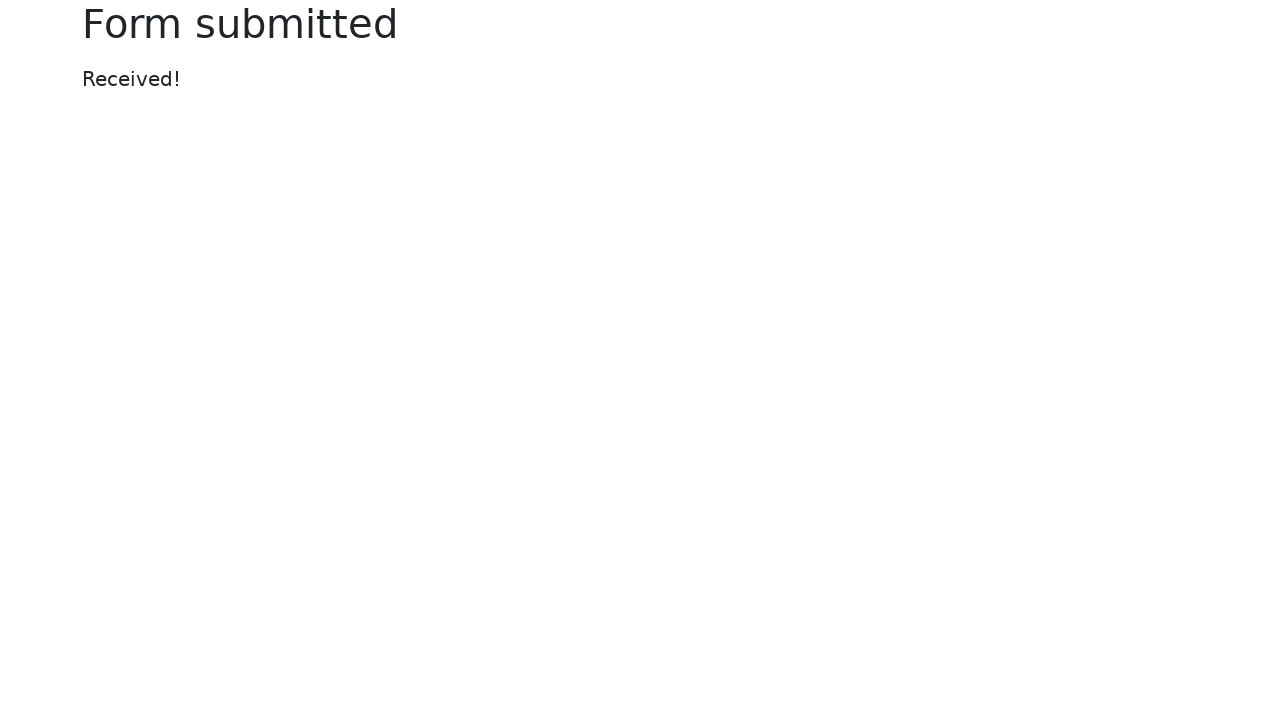

Success message element loaded
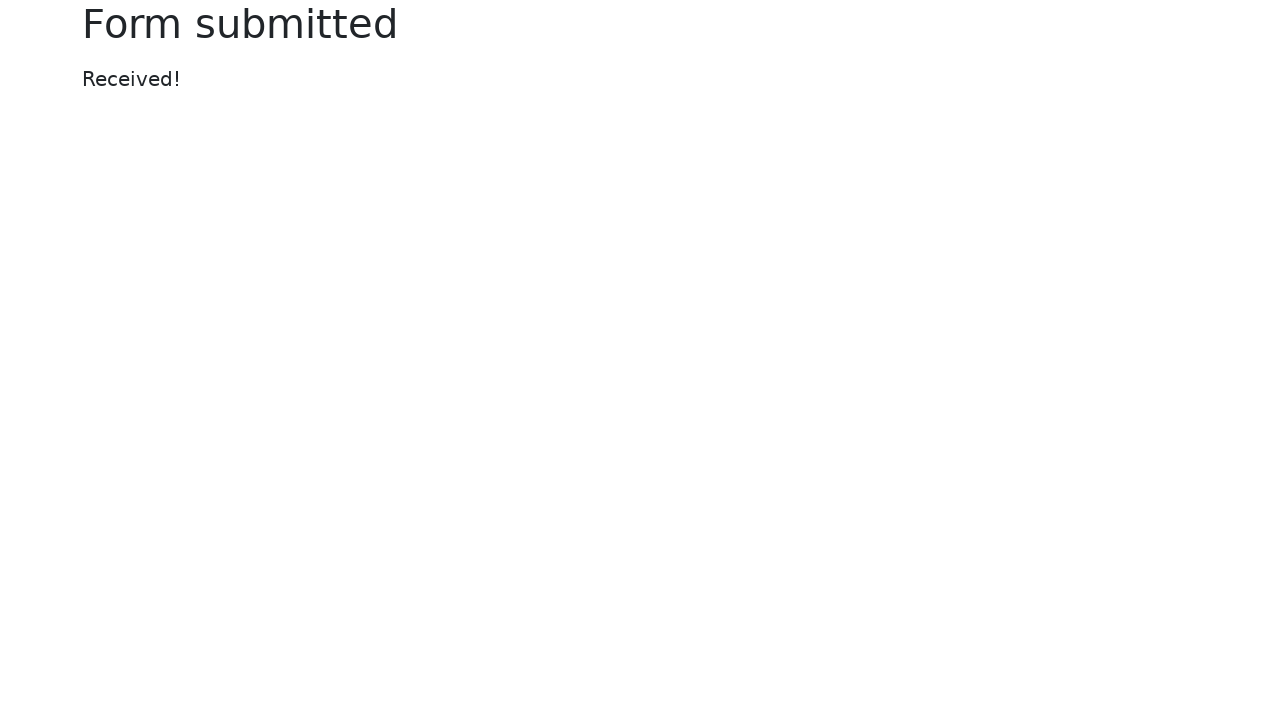

Verified success message displays 'Received!'
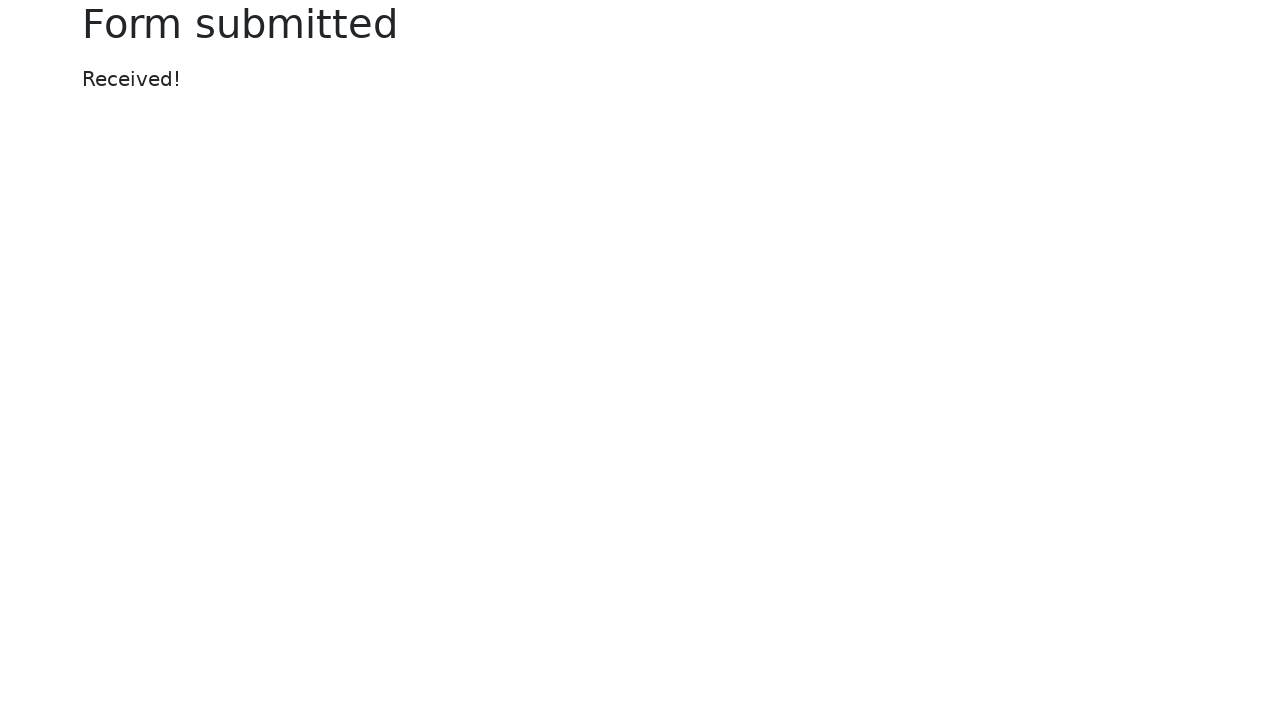

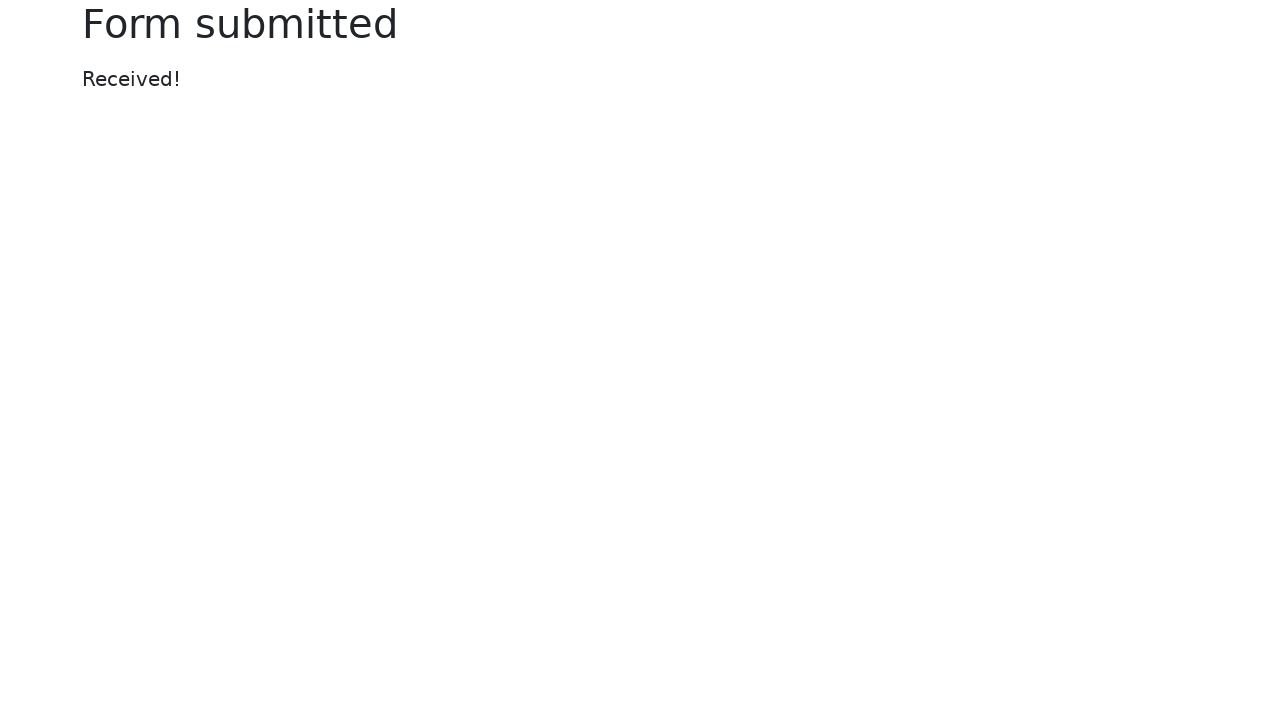